Navigates to Phones category, clicks on the first product, and verifies product details are visible

Starting URL: https://demoblaze.com/index.html

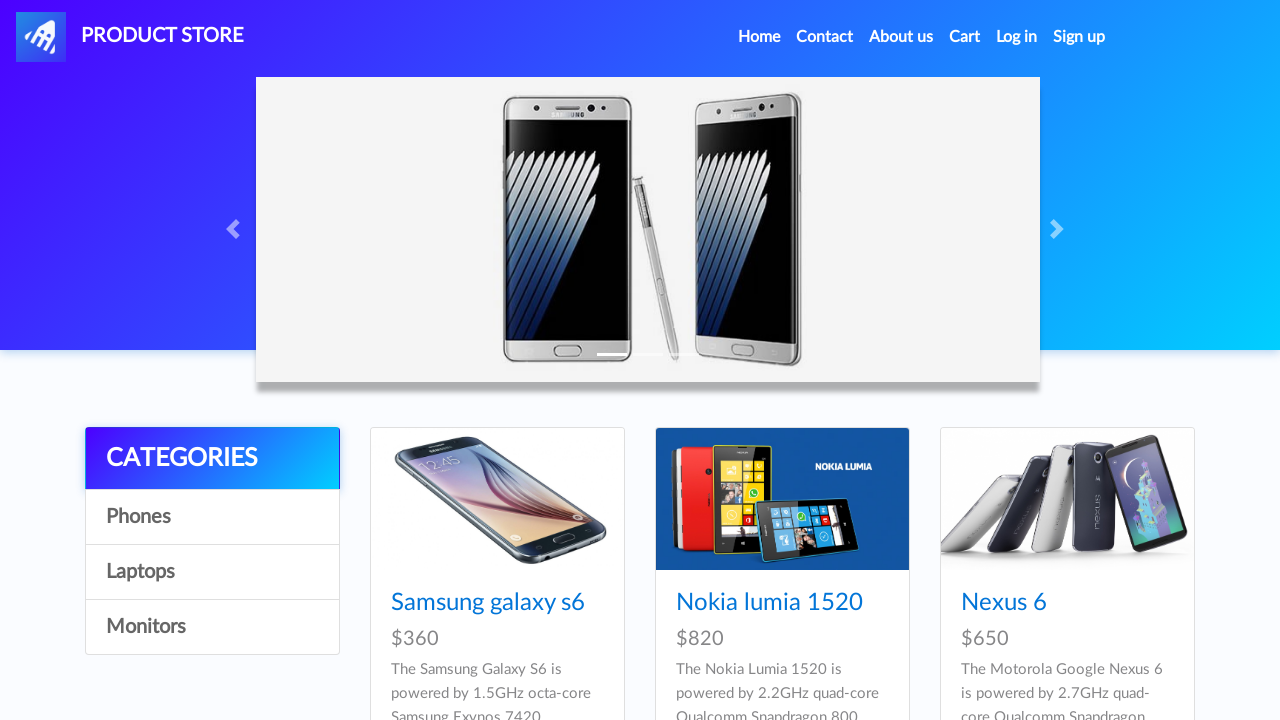

Clicked on Phones category at (212, 517) on text=Phones
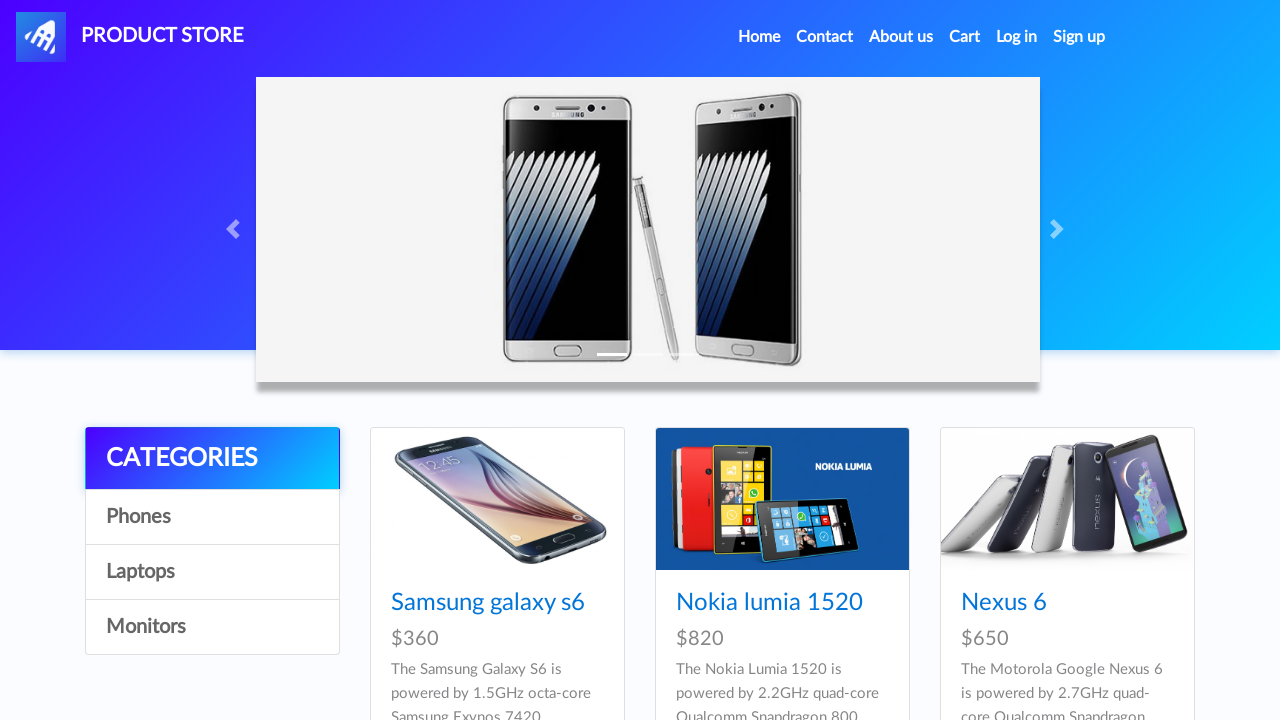

Waited 1000ms for products to load
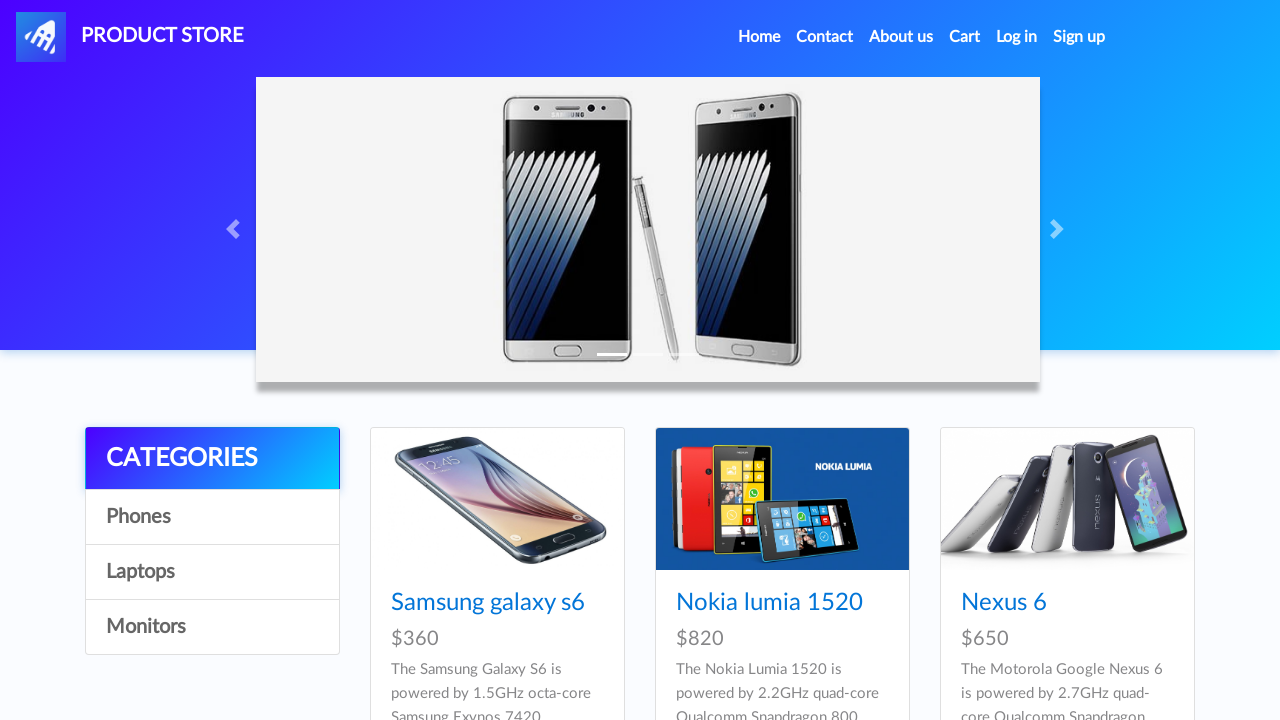

Clicked on the first product at (488, 603) on a.hrefch
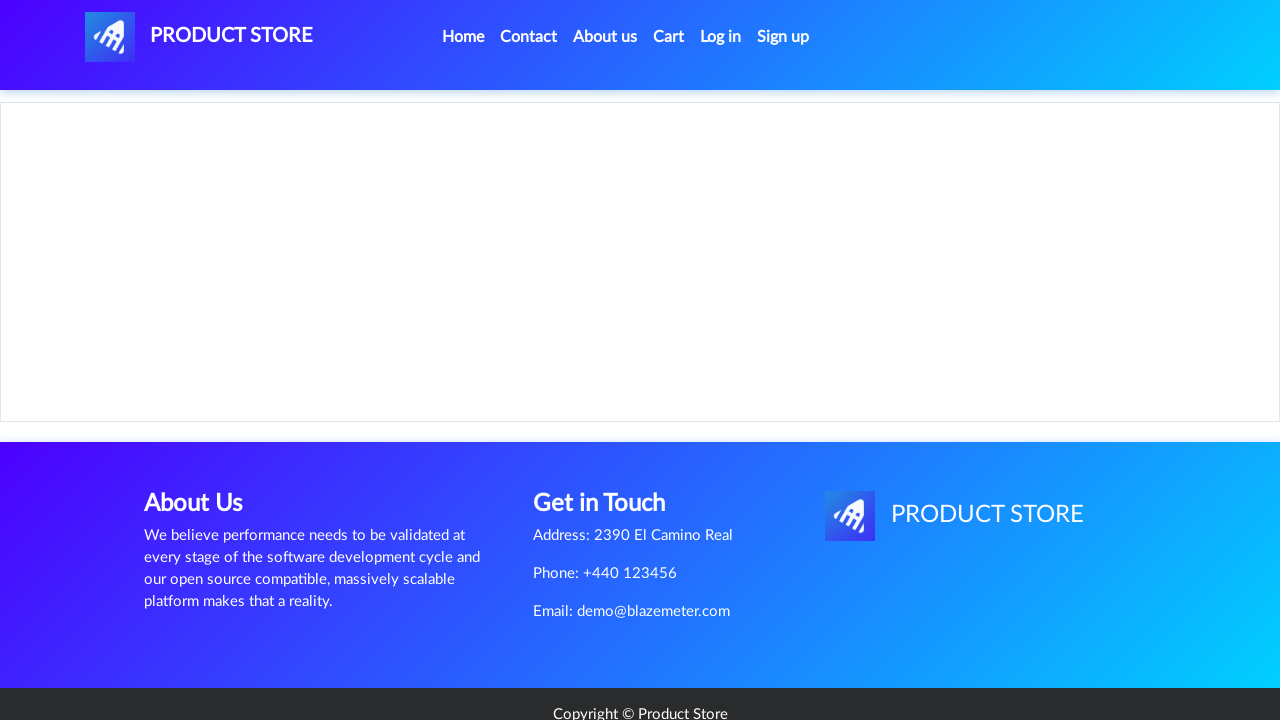

Verified product details are visible
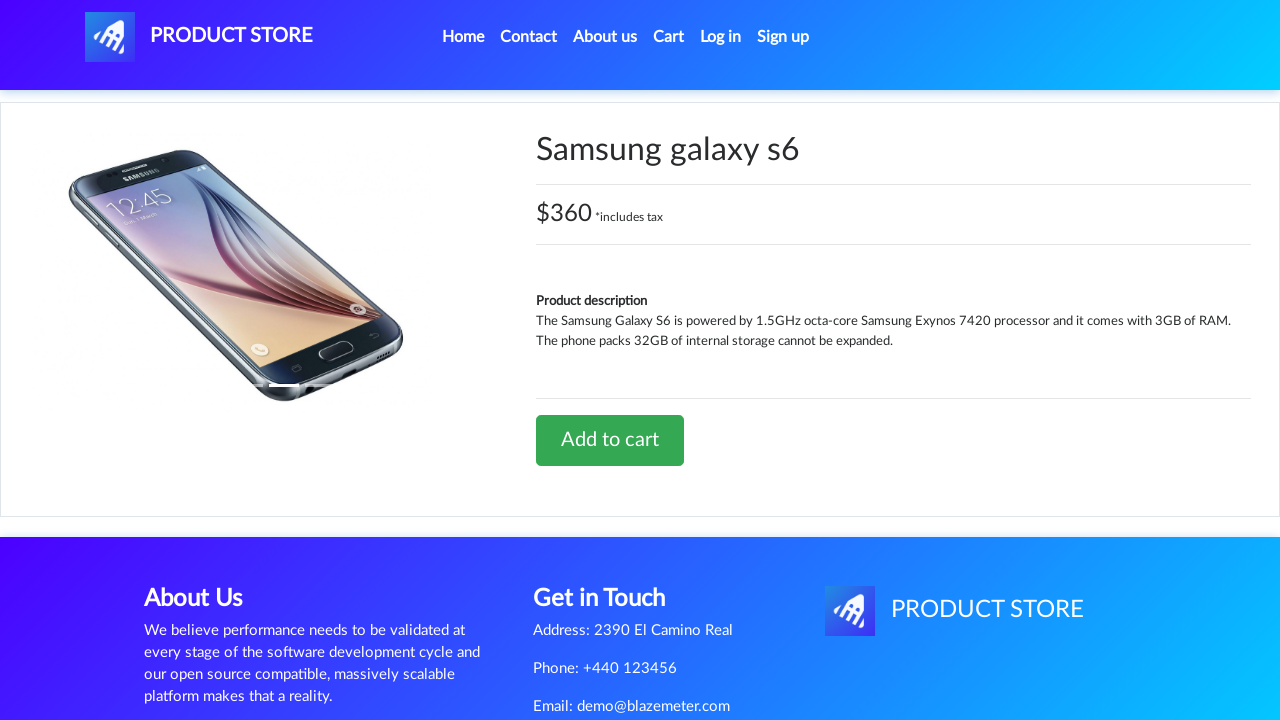

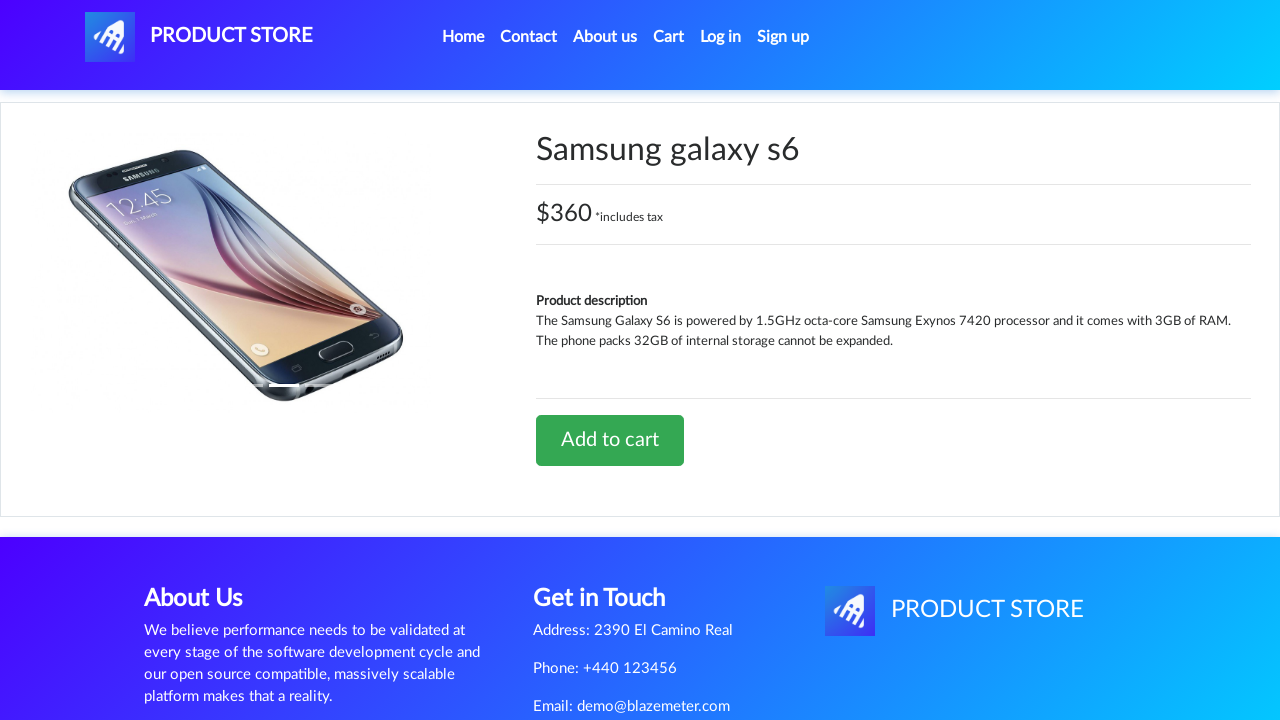